Tests a fuel bill generator form by filling in fuel station details, customer information, and receipt data, then downloads the generated PDF bill.

Starting URL: https://freeforonline.com/fuel-bills/index.html

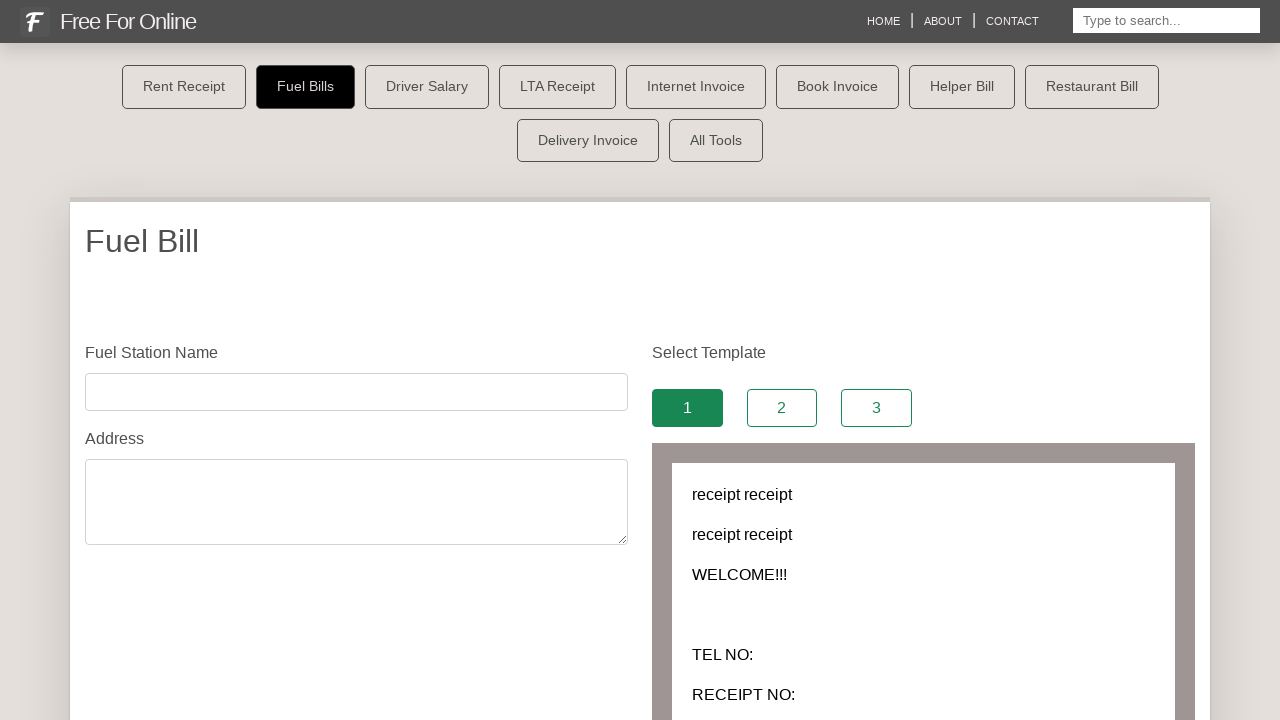

Clicked Fuel Station Name field at (356, 392) on internal:label="Fuel Station Name"i
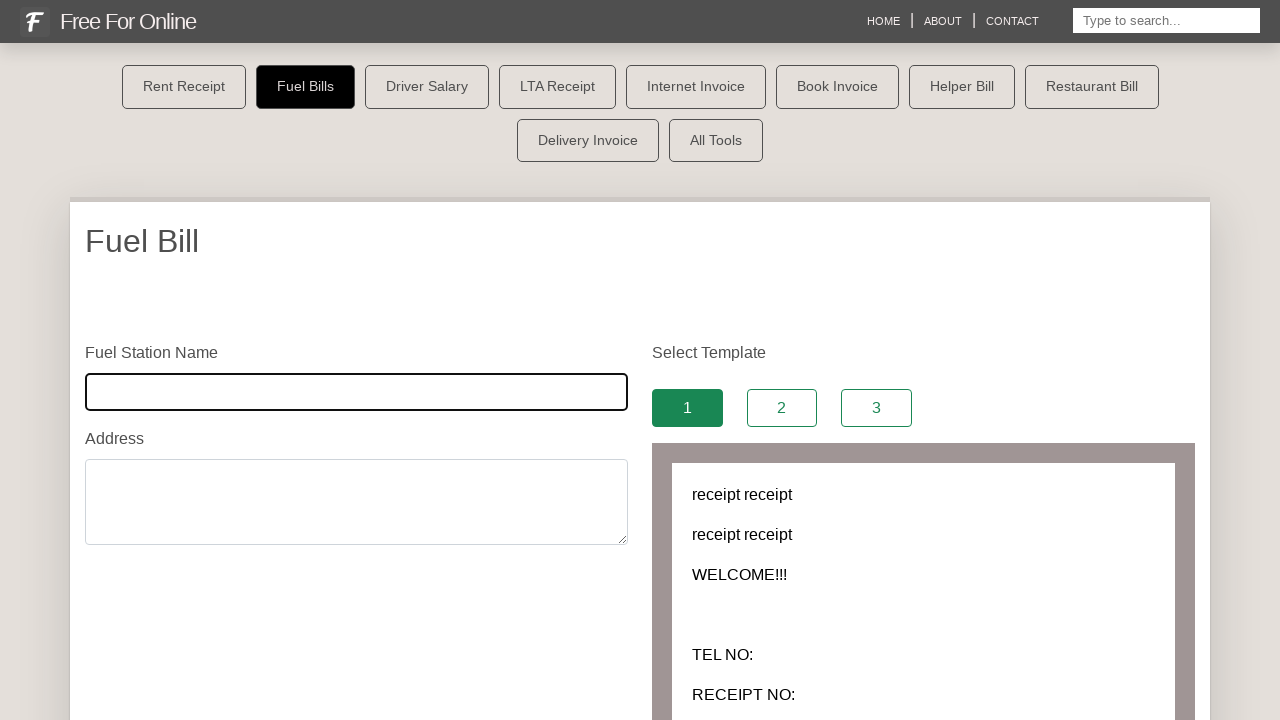

Selected all text in Fuel Station Name field on internal:label="Fuel Station Name"i
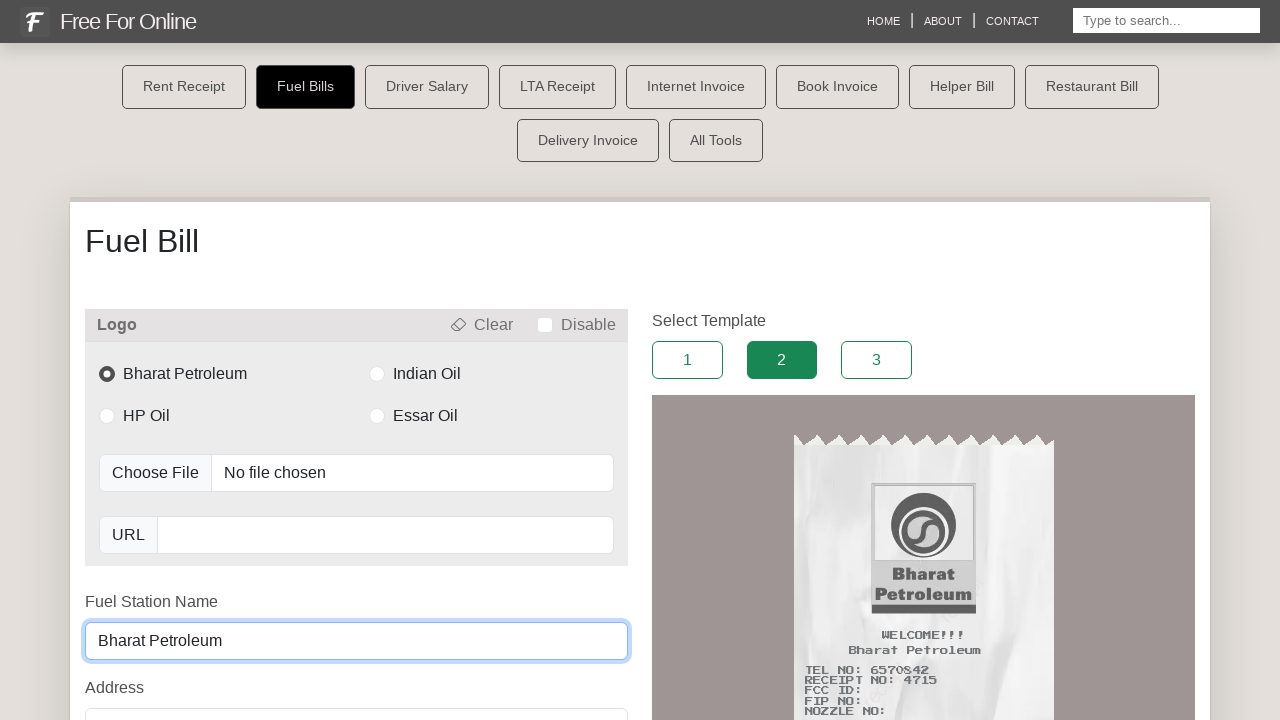

Filled Fuel Station Name with 'Metro Fuel Station' on internal:label="Fuel Station Name"i
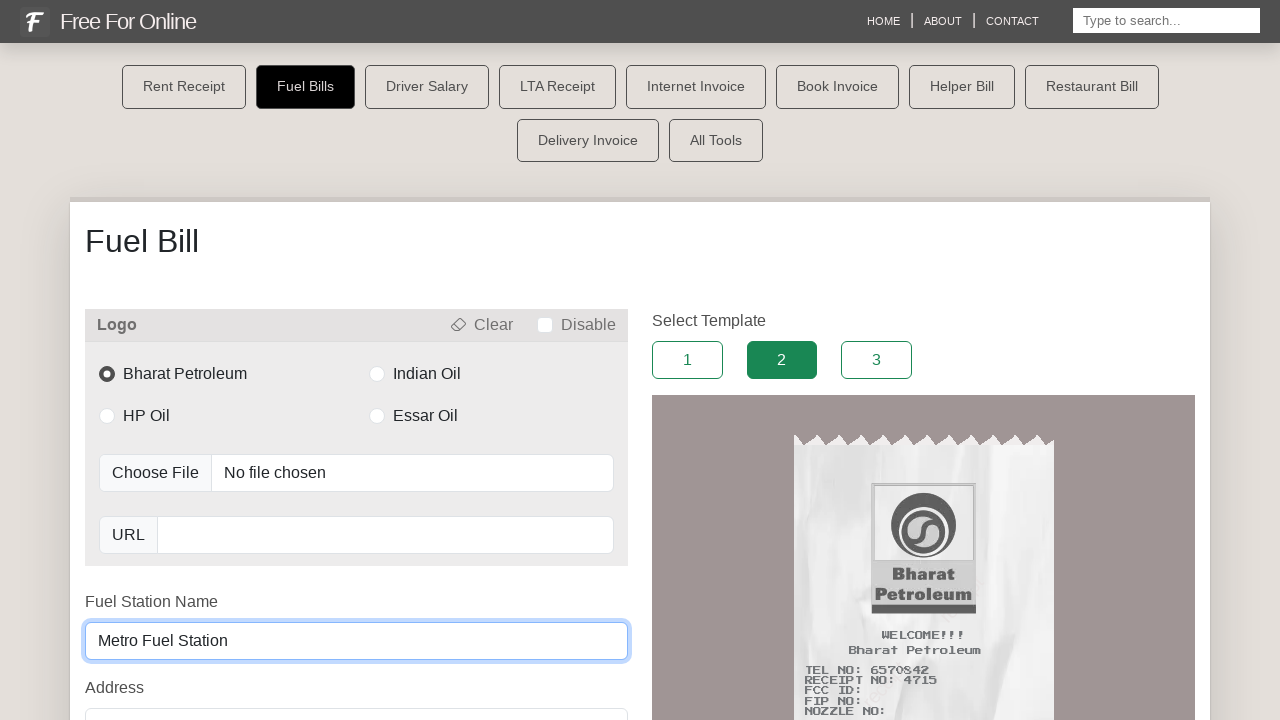

Clicked Fuel Rate field at (215, 361) on internal:label="Fuel Rate"i
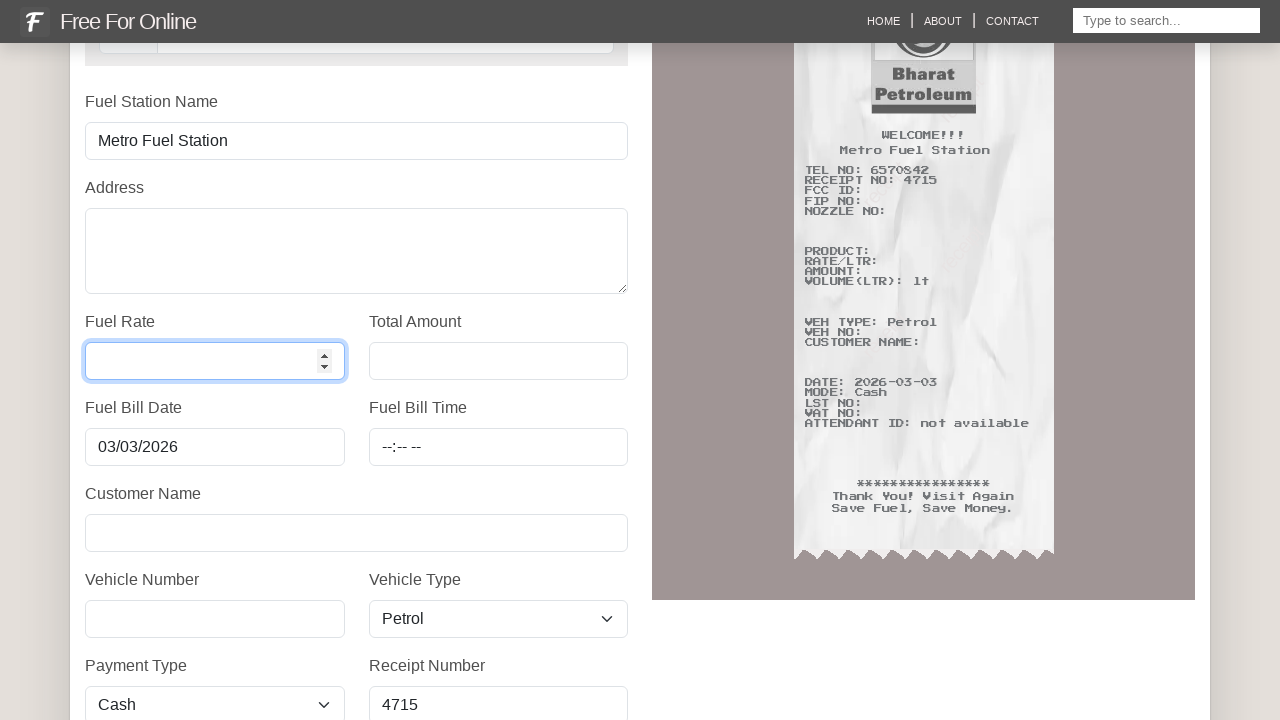

Filled Fuel Rate with 101.23 on internal:label="Fuel Rate"i
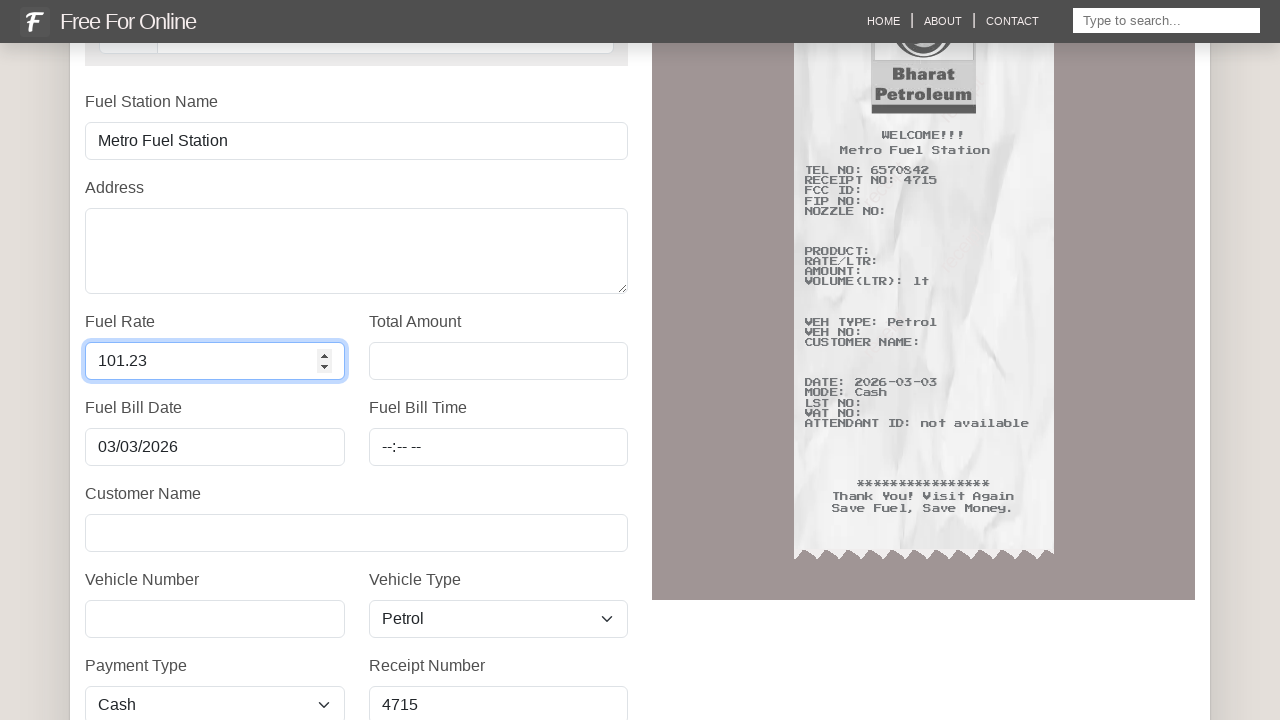

Clicked Total Amount field at (498, 361) on internal:label="Total Amount"i
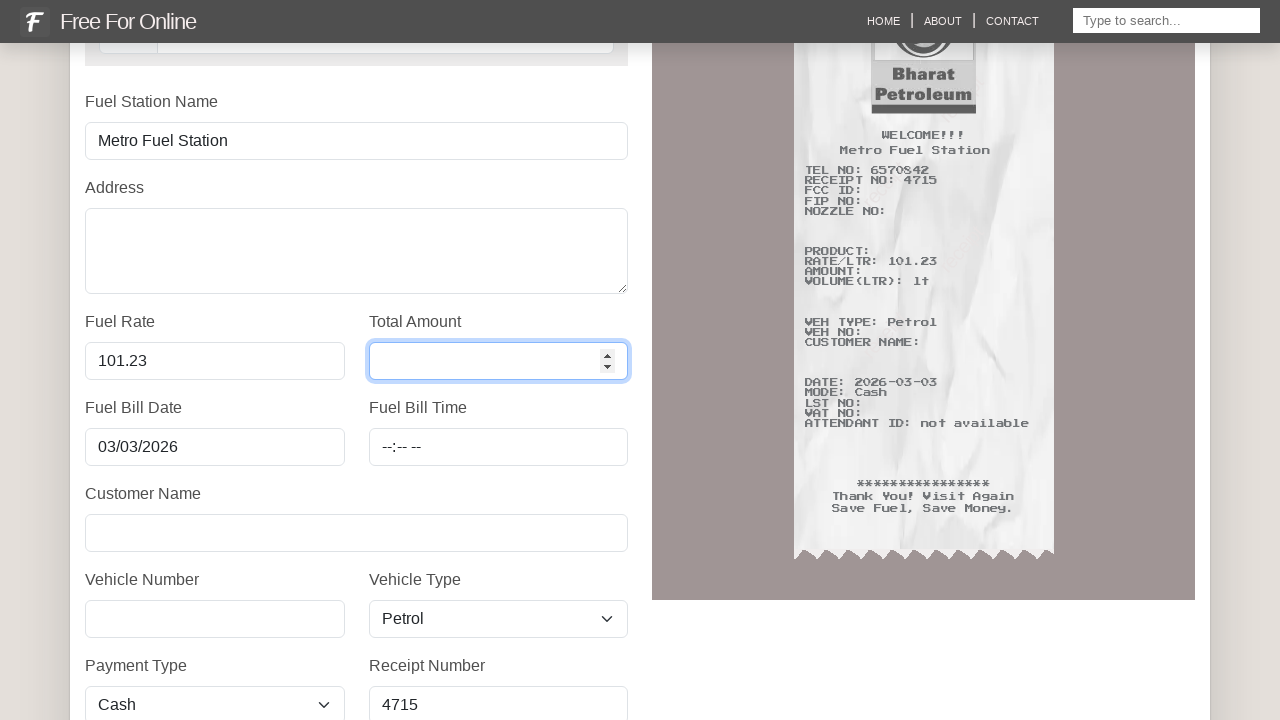

Filled Total Amount with 1000 on internal:label="Total Amount"i
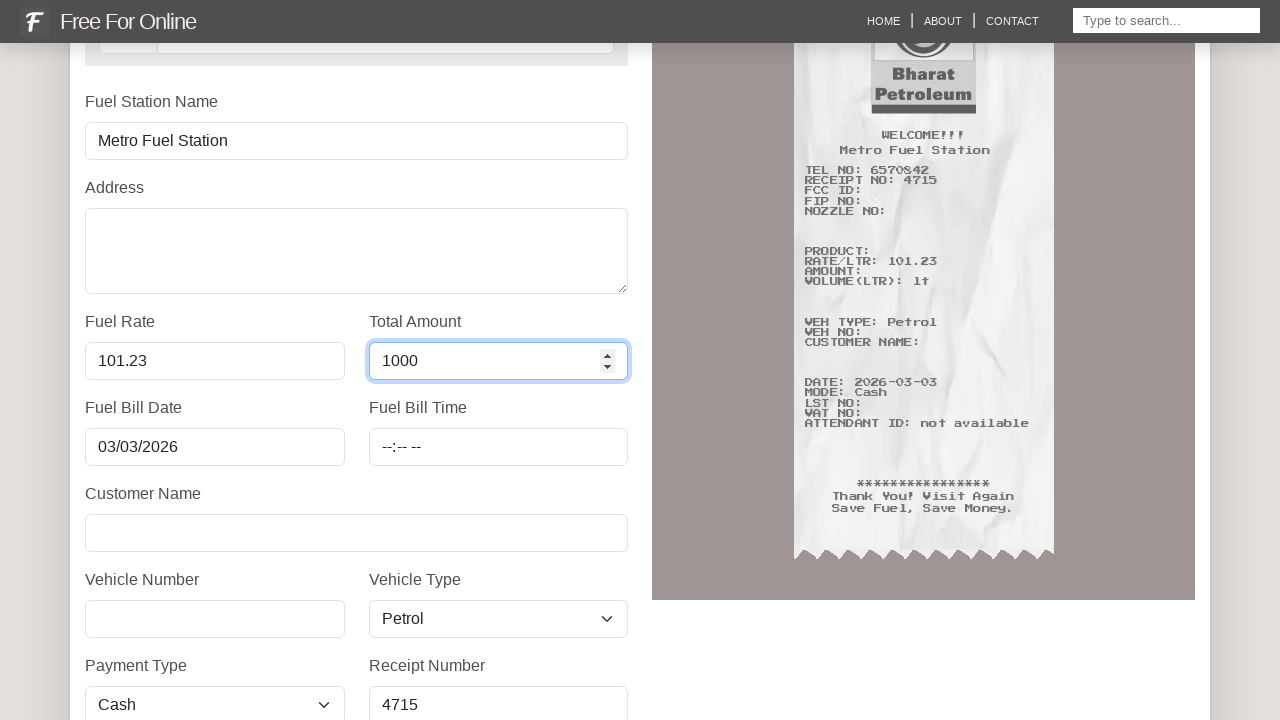

Clicked Customer Name field at (356, 533) on internal:label="Customer Name"i
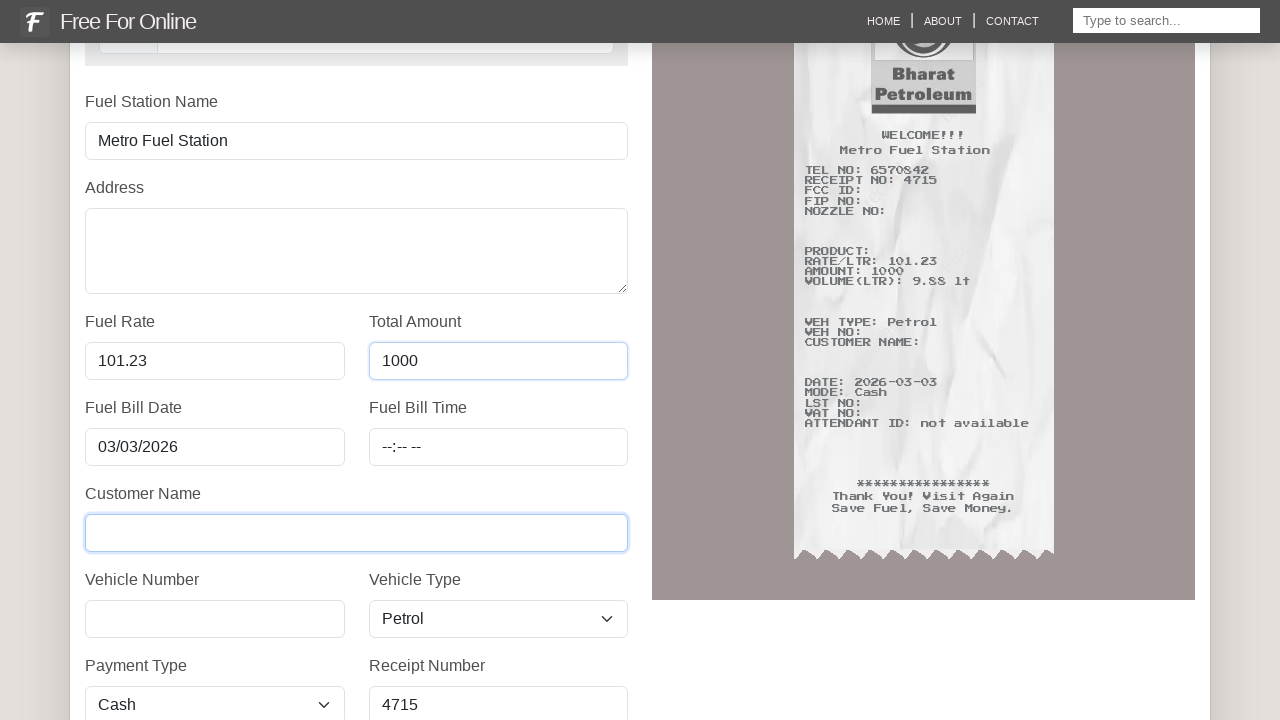

Filled Customer Name with 'John Smith' on internal:label="Customer Name"i
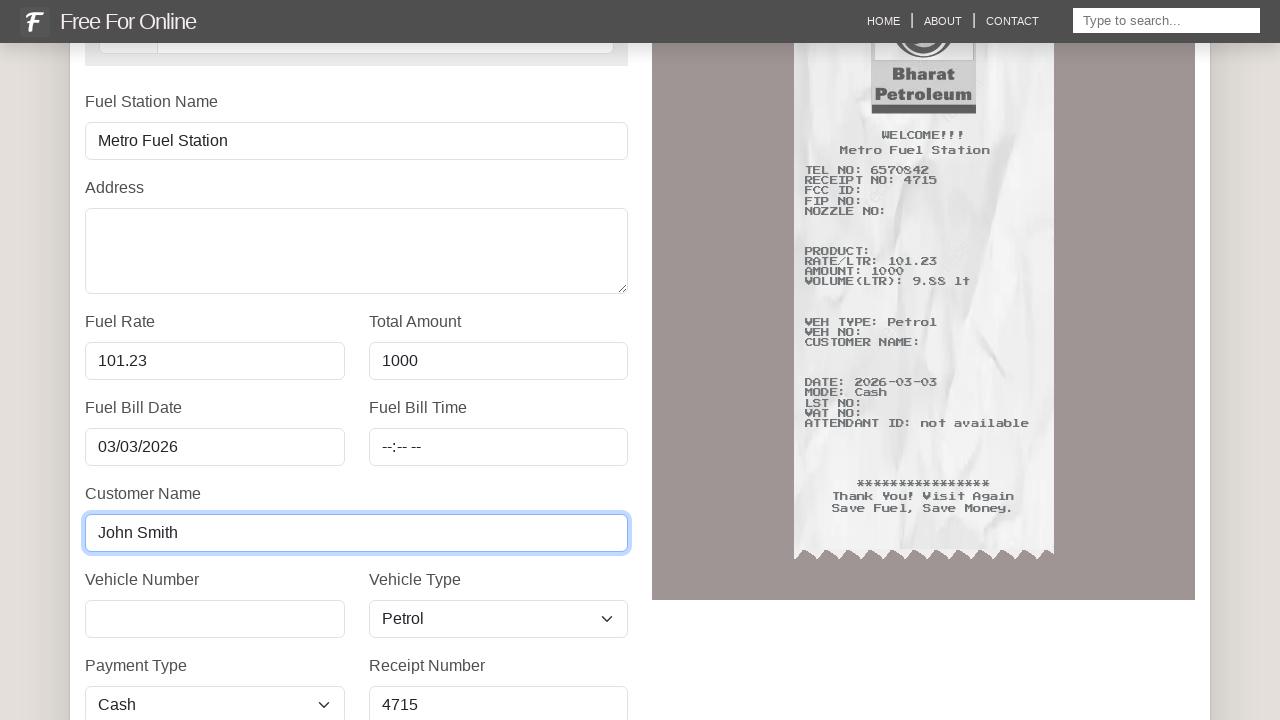

Clicked Vehicle Number field at (215, 619) on internal:label="Vehicle Number"i
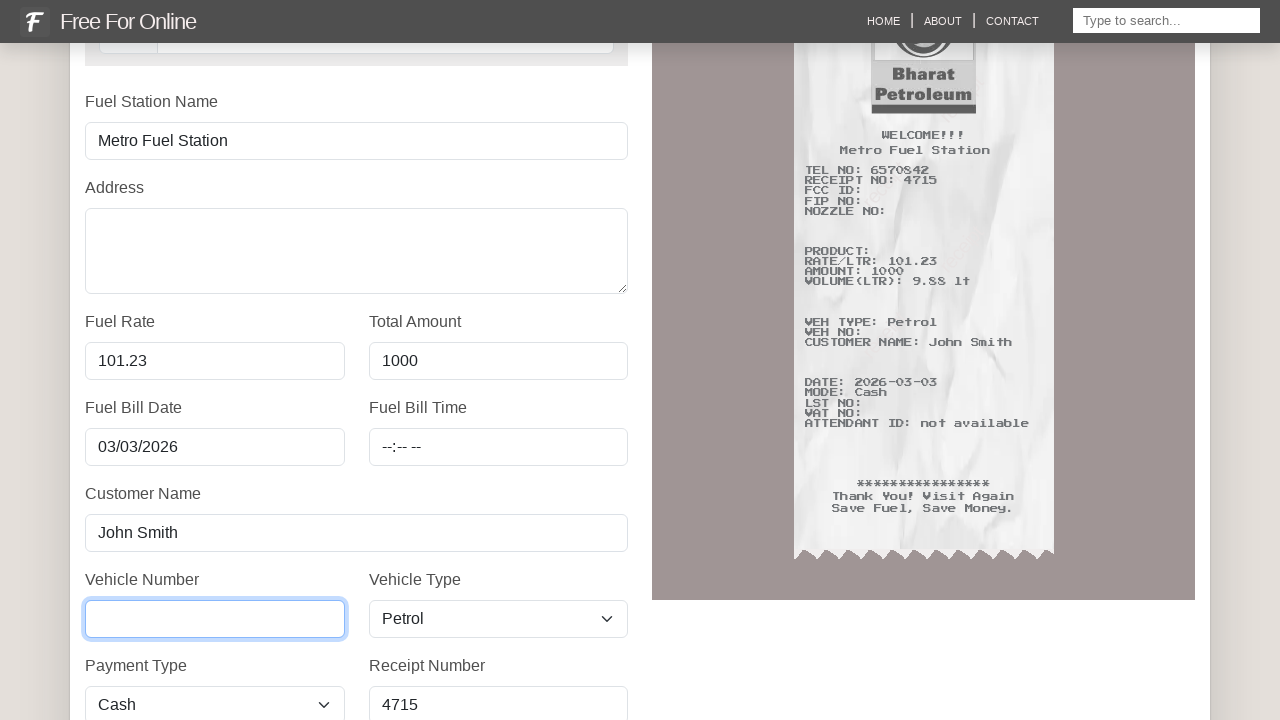

Filled Vehicle Number with 'ABC-1234' on internal:label="Vehicle Number"i
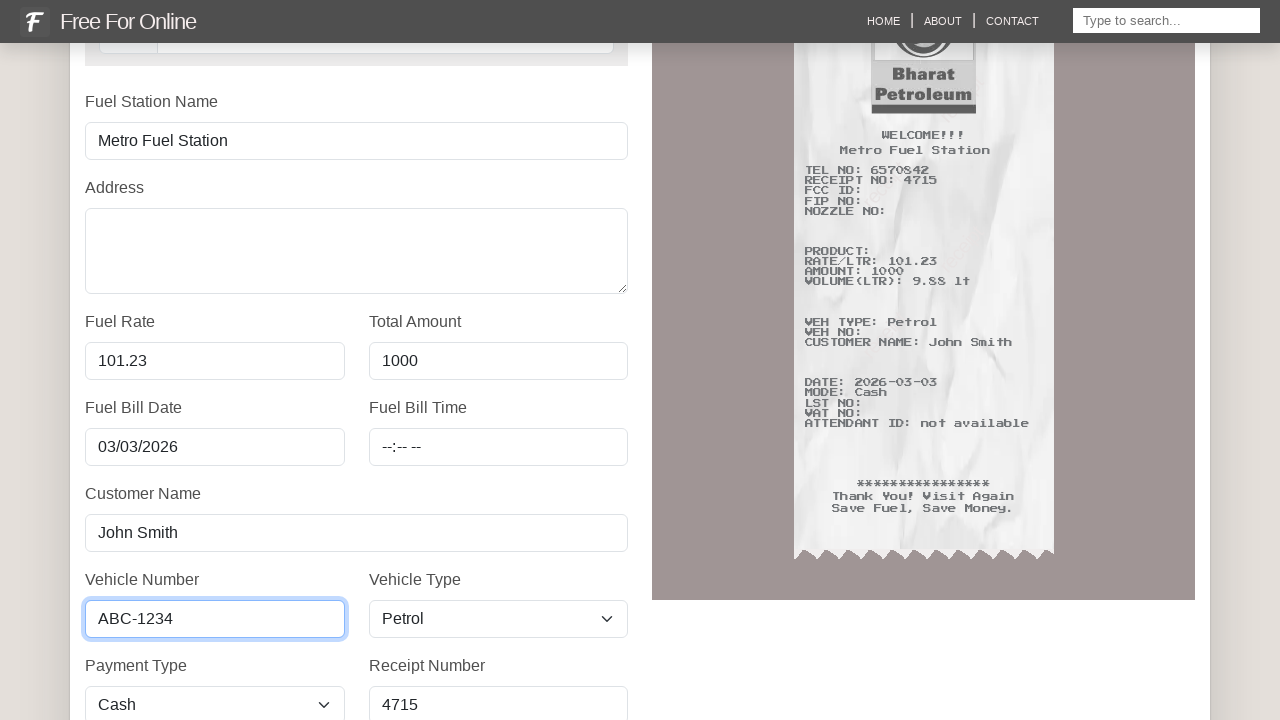

Clicked Receipt Number field at (498, 701) on internal:label="Receipt Number"i
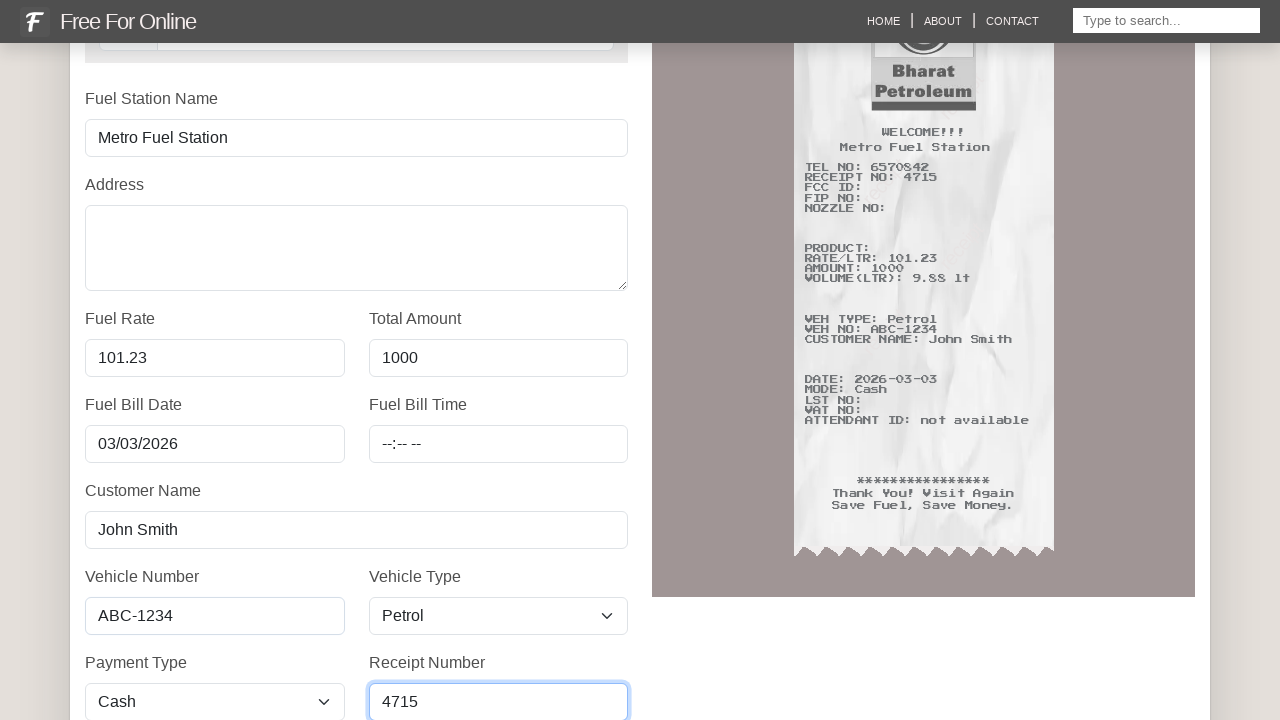

Filled Receipt Number with 4118 on internal:label="Receipt Number"i
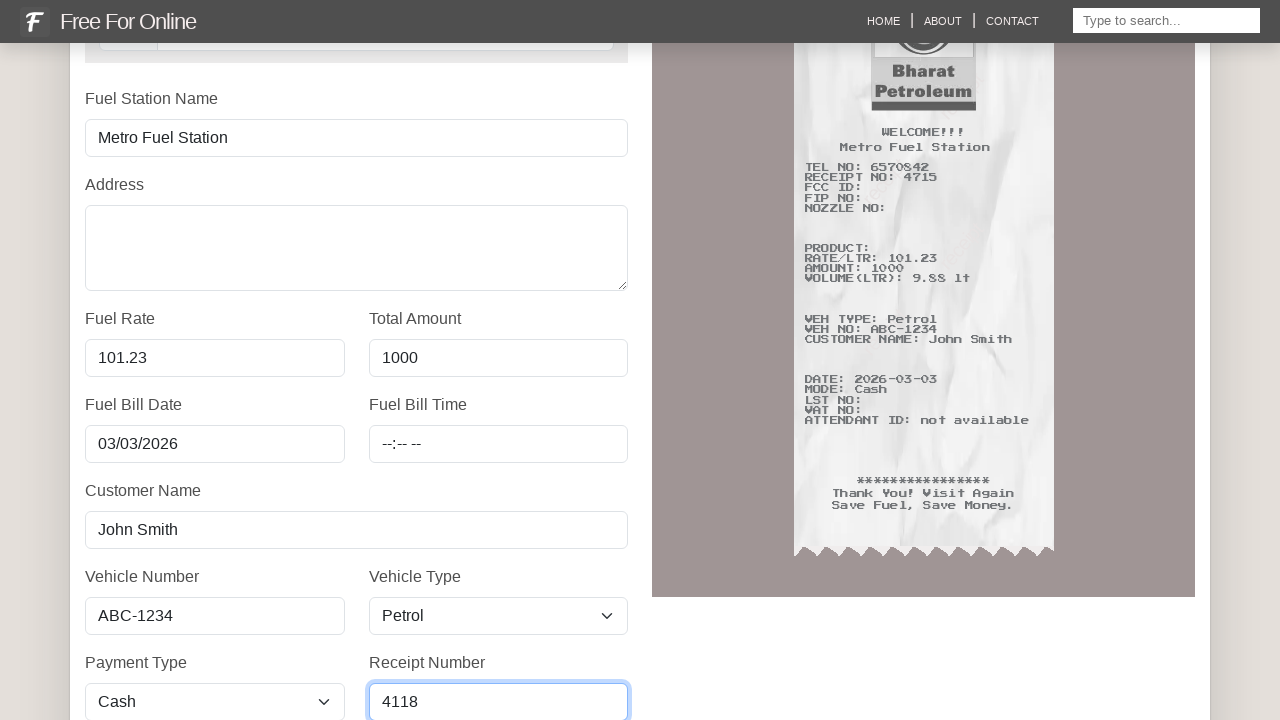

Checked TXN NO checkbox at (506, 361) on internal:label="TXN NO"i
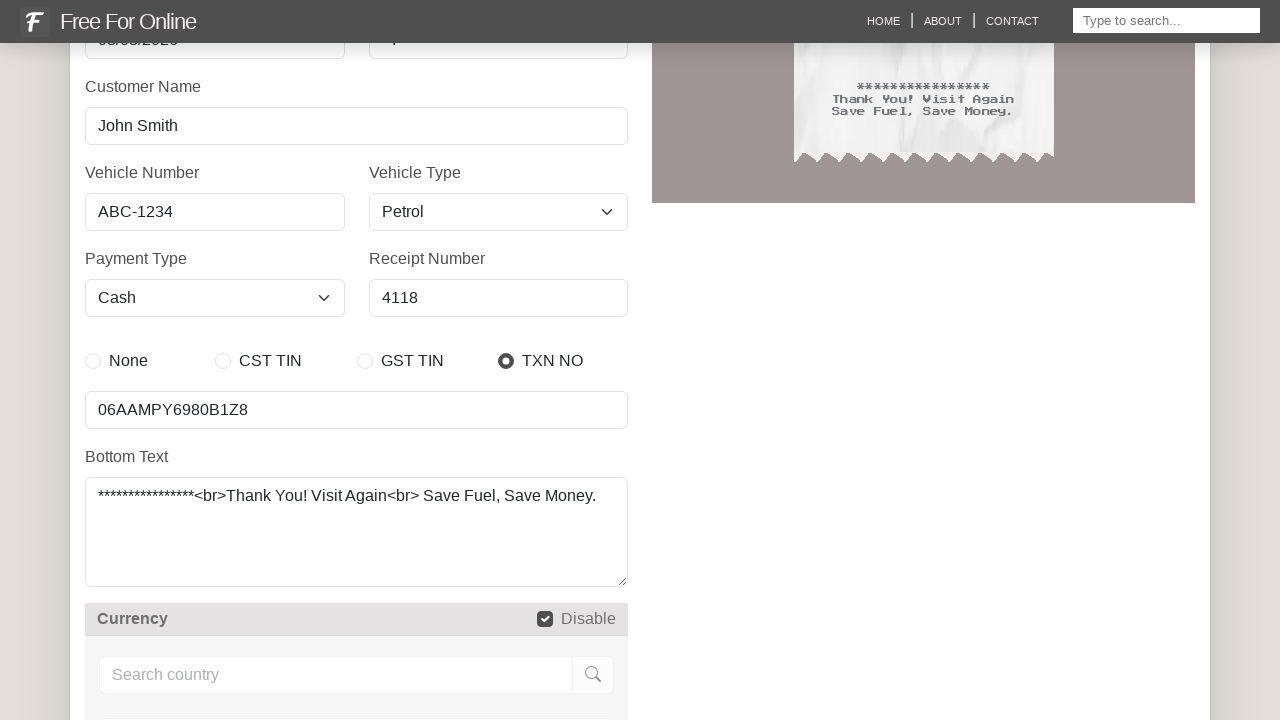

Clicked VAT Number field at (356, 410) on #vat-number
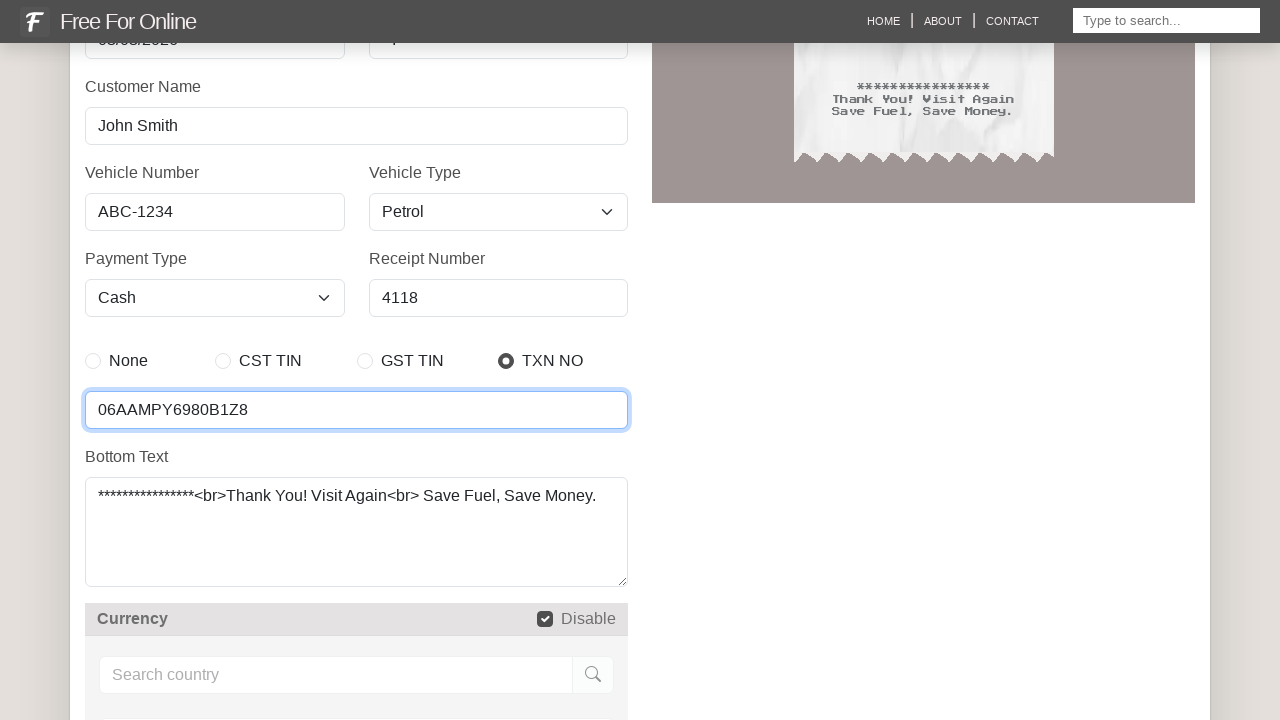

Selected all text in VAT Number field on #vat-number
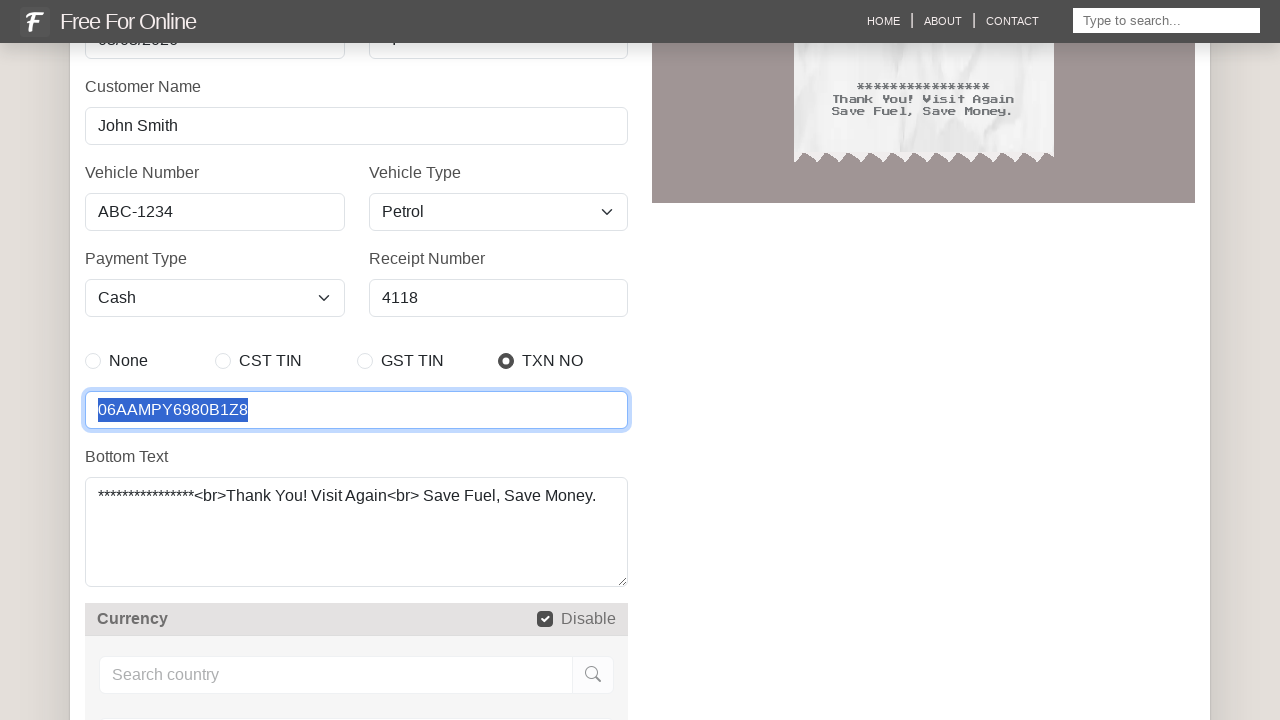

Filled VAT Number with 95681377-725482-3 on #vat-number
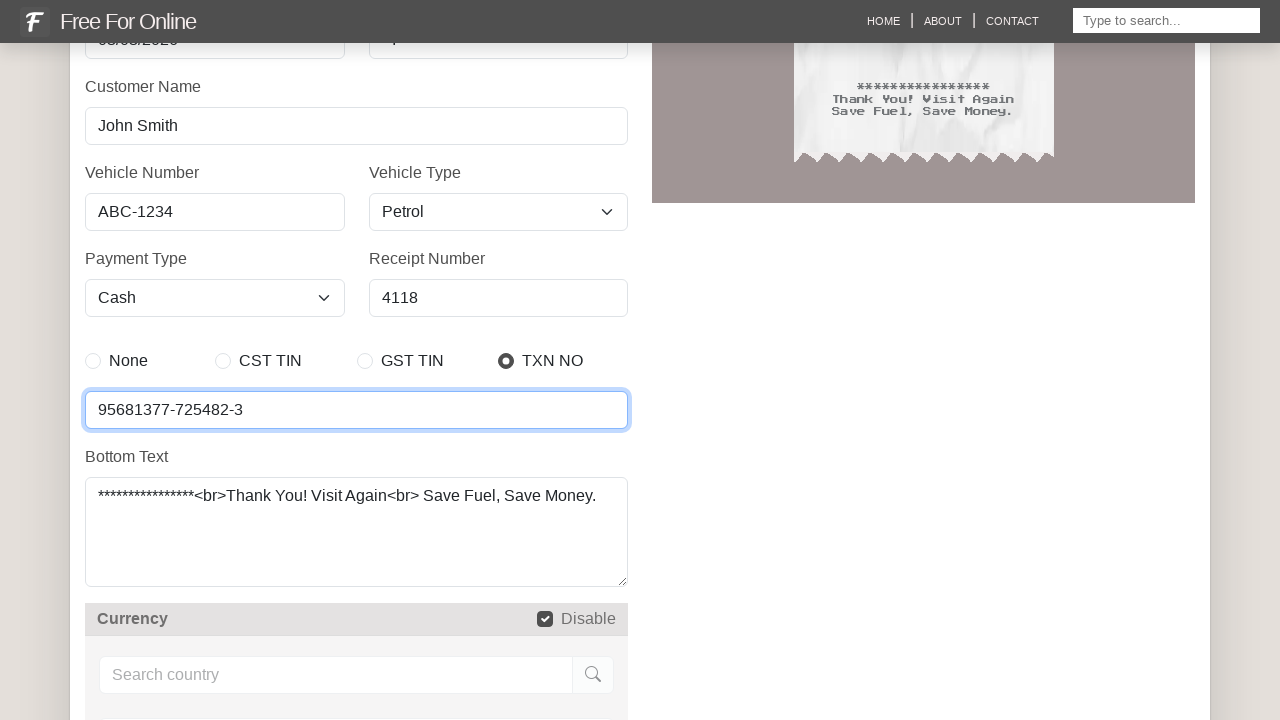

Clicked Download button to generate PDF bill at (215, 361) on internal:role=button[name="Download"i]
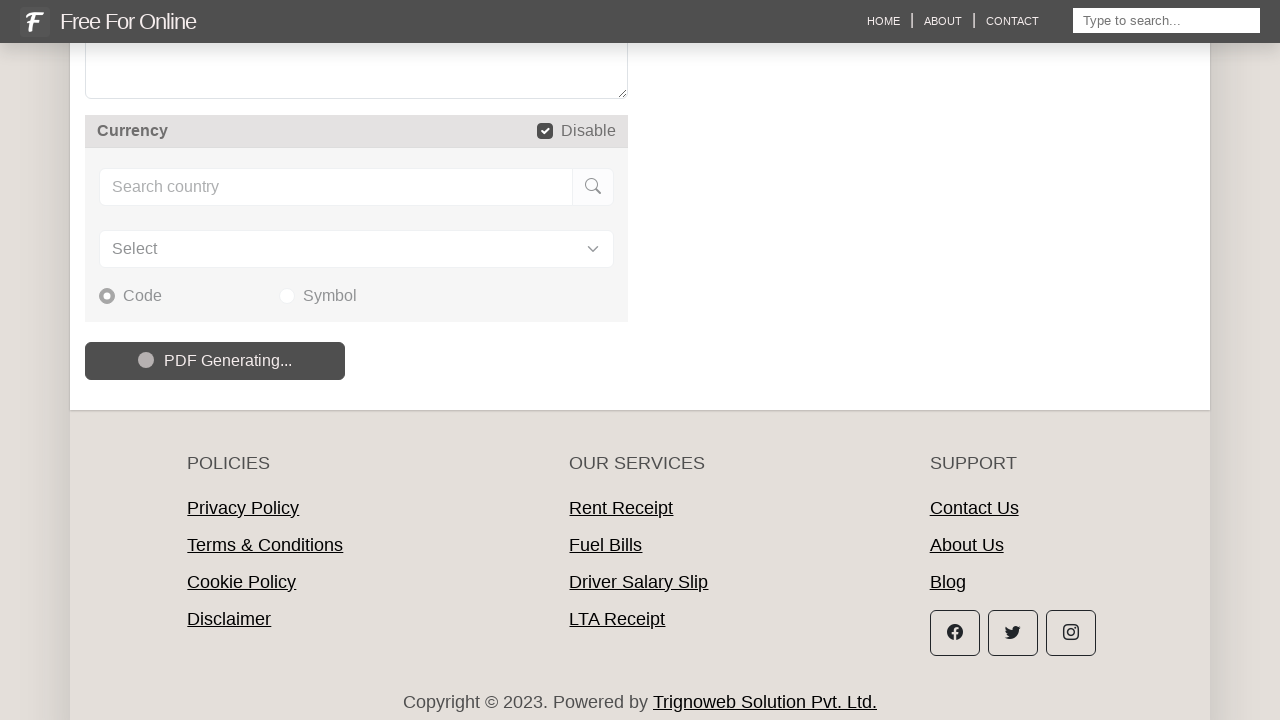

Waited for download to complete
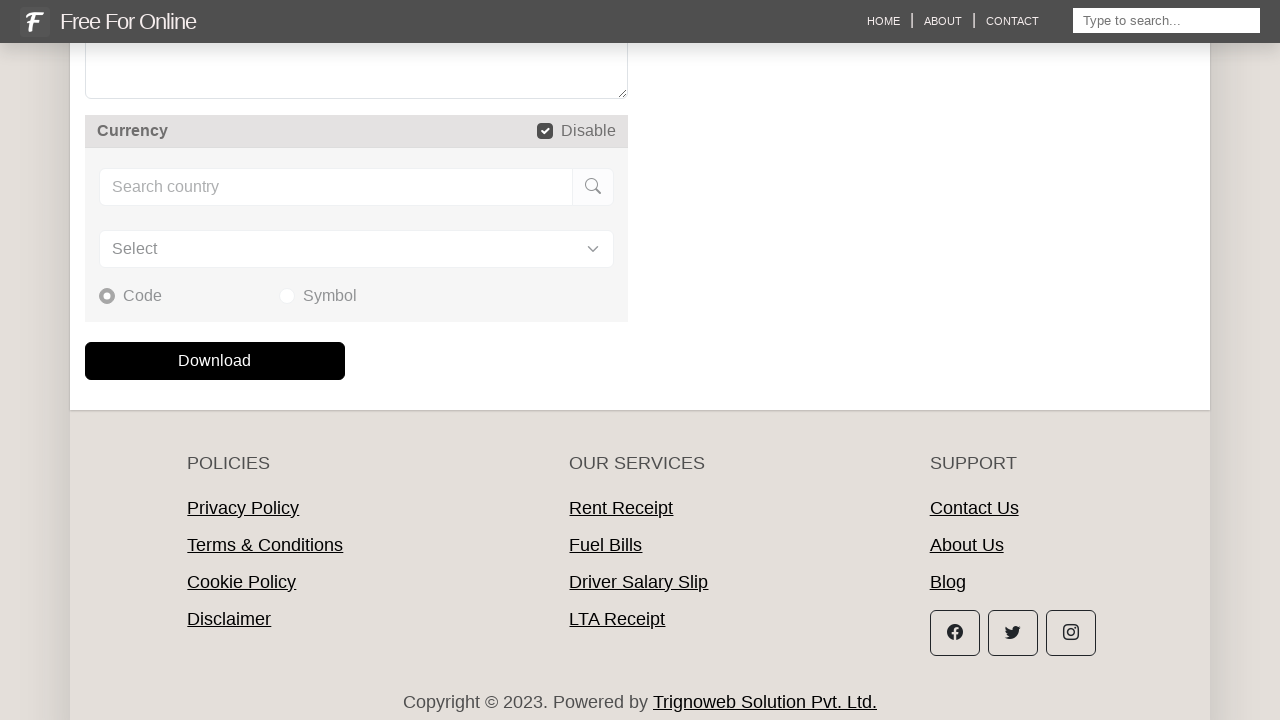

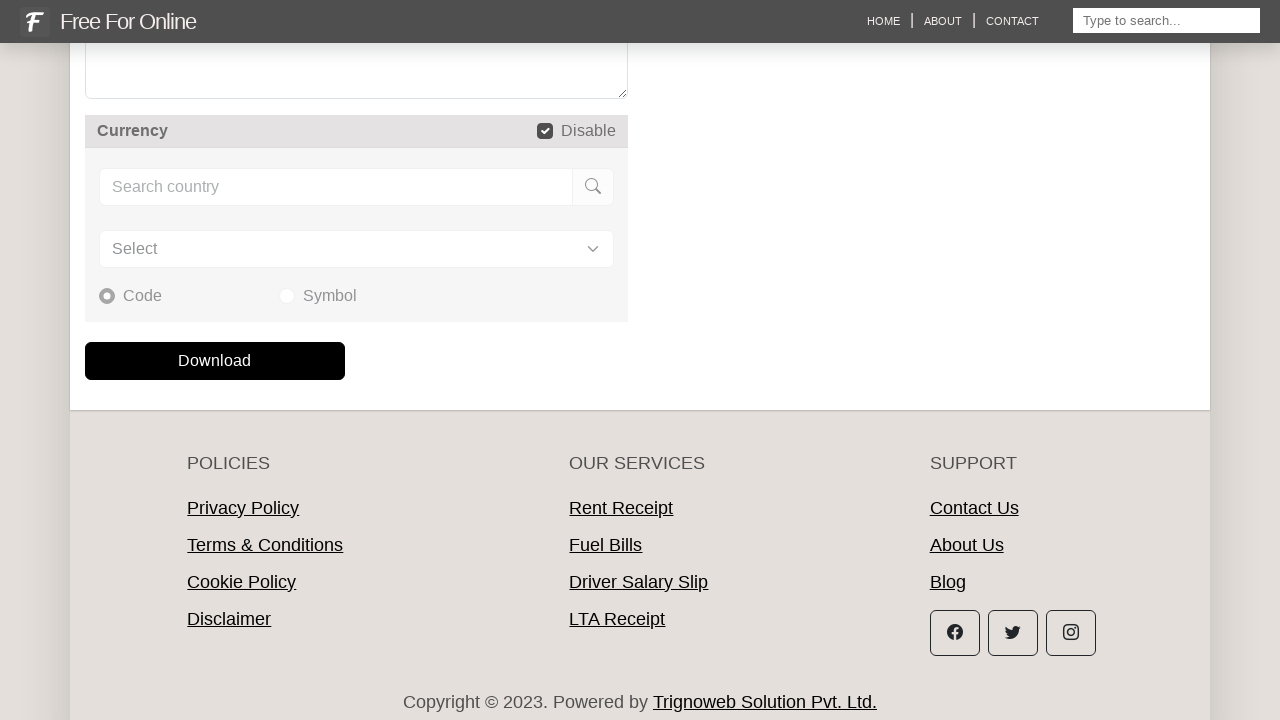